Tests dropdown select element by selecting options by index and value

Starting URL: https://bonigarcia.dev/selenium-webdriver-java/web-form.html

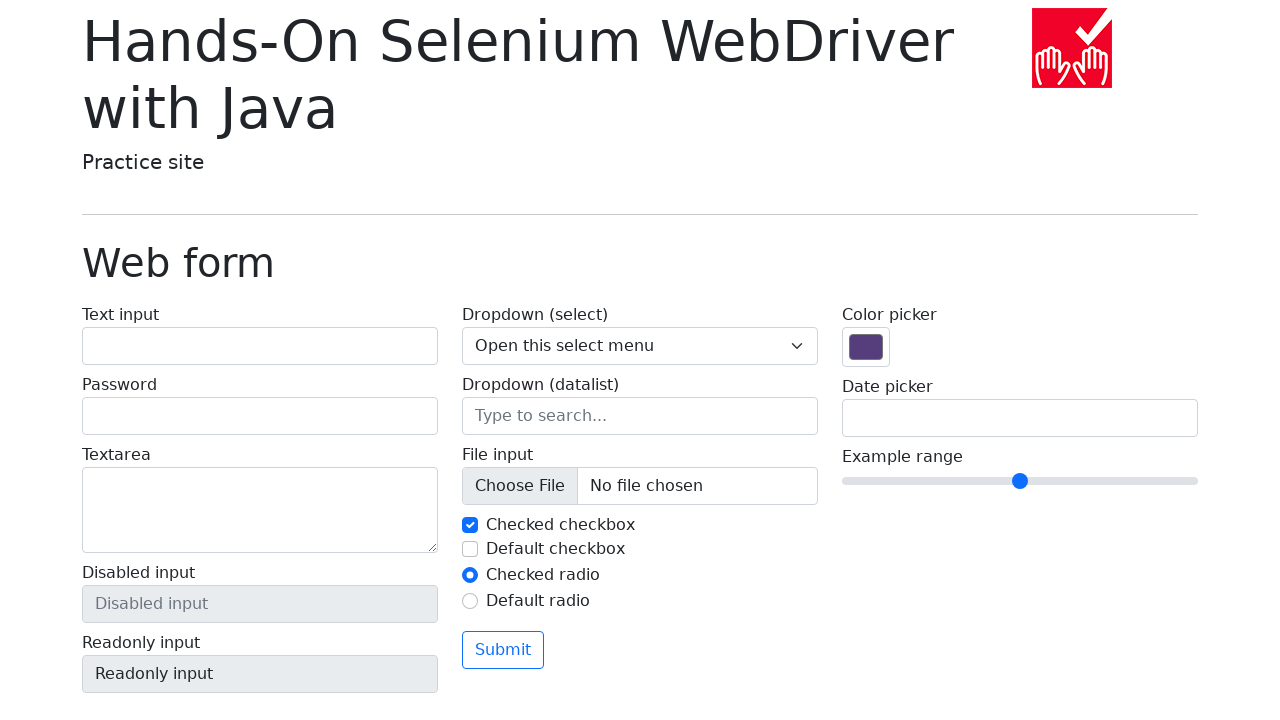

Waited for dropdown select element to load
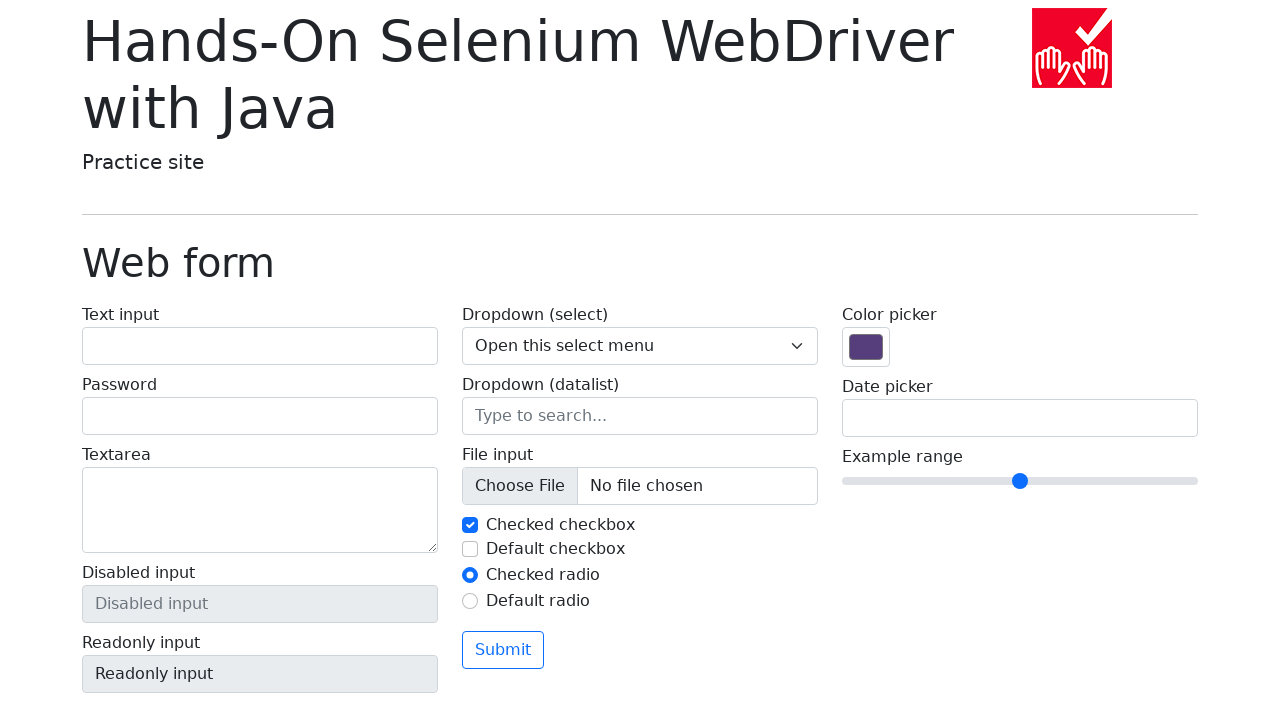

Selected dropdown option by index 1 (One) on select[name='my-select']
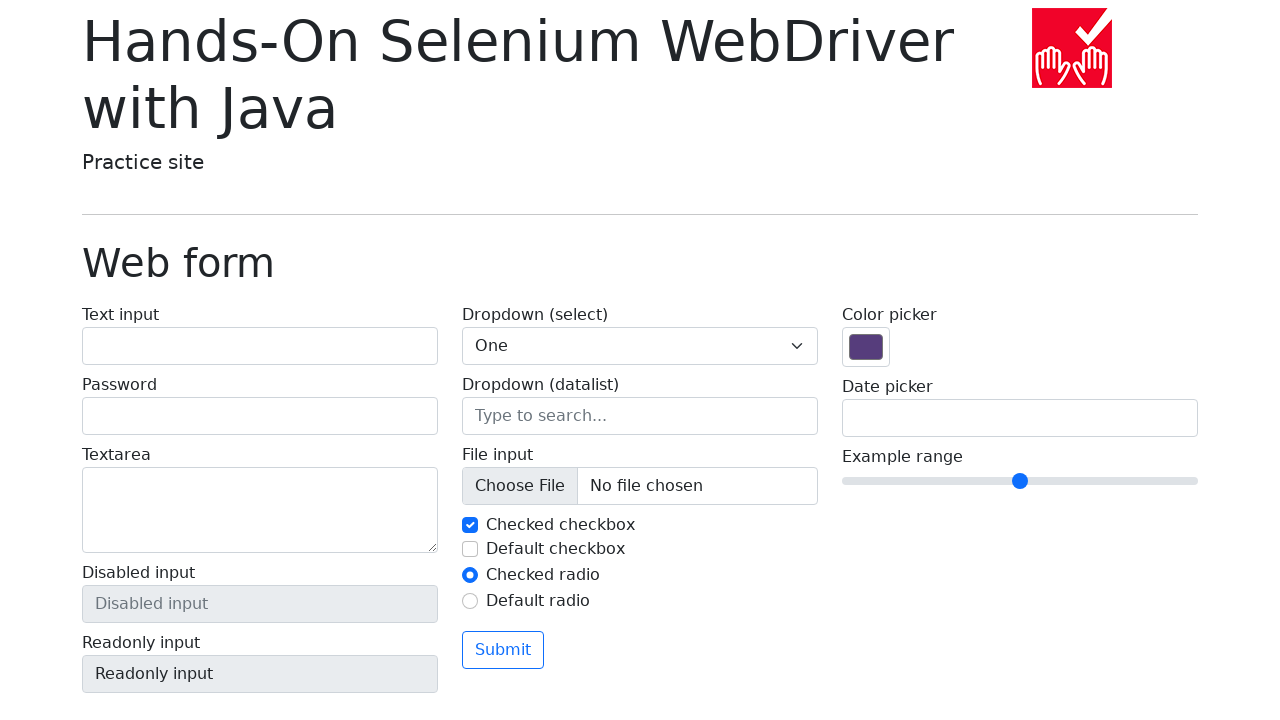

Selected dropdown option by value '2' (Two) on select[name='my-select']
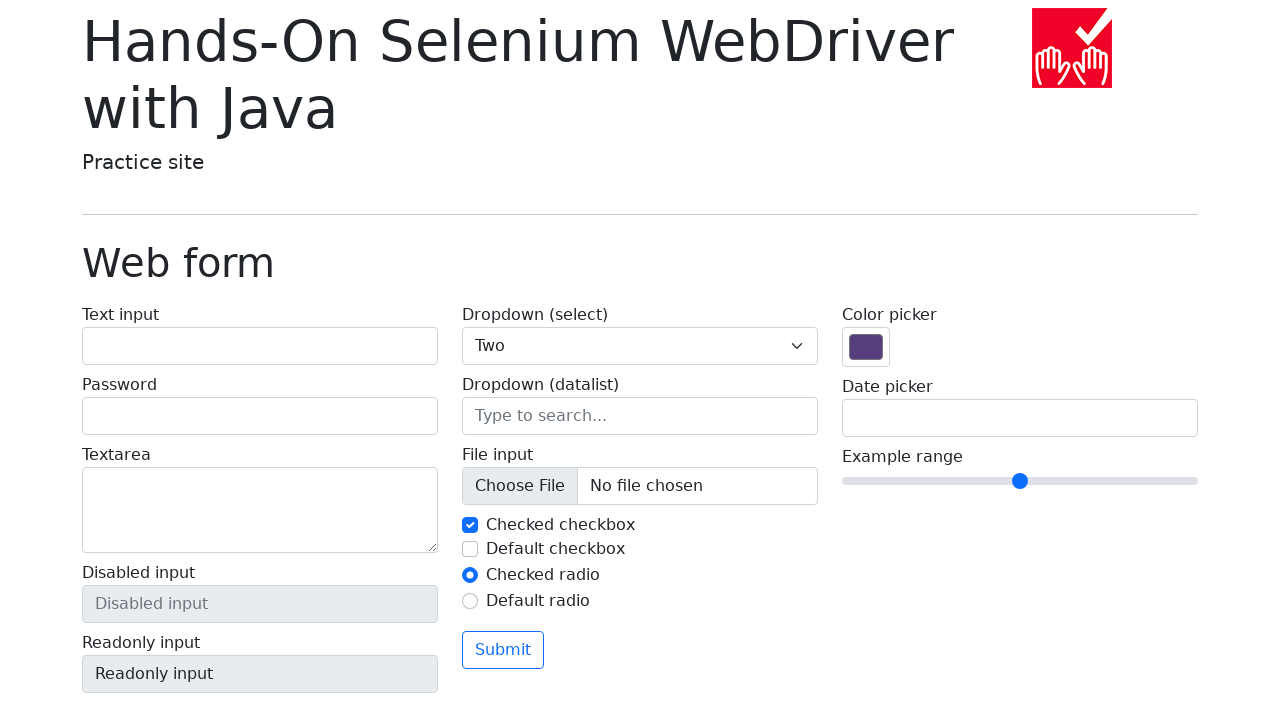

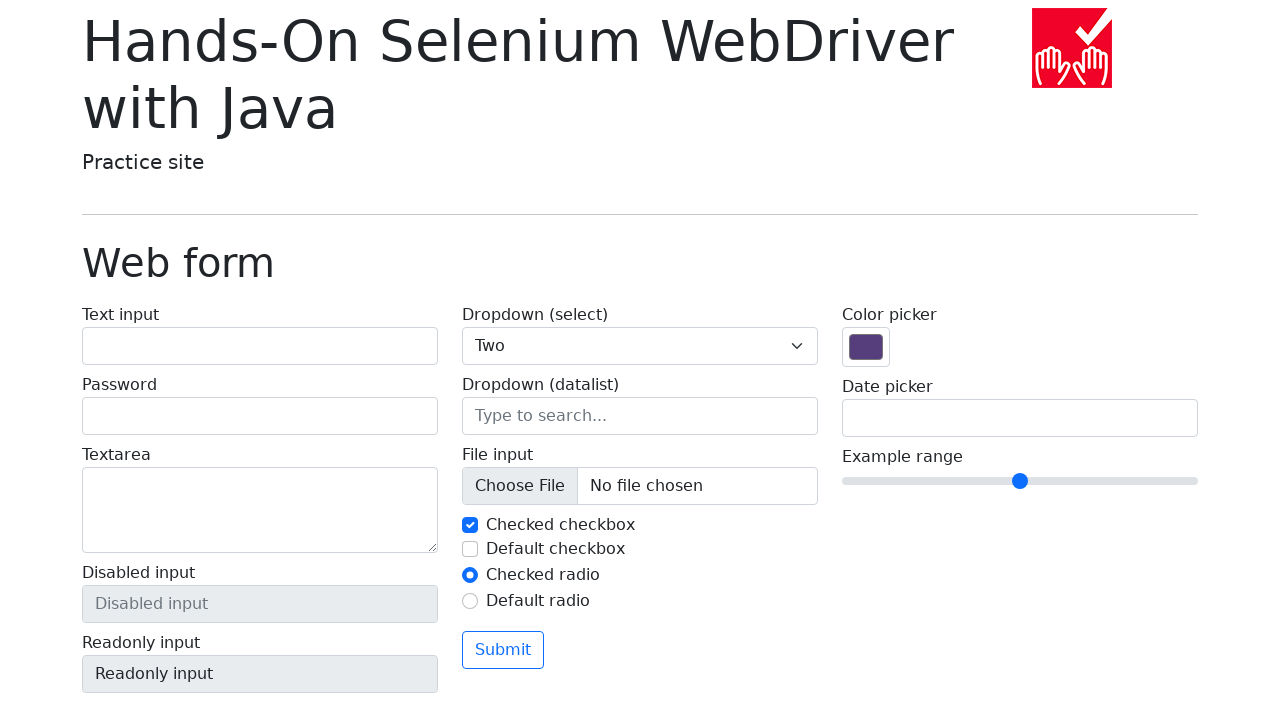